Tests the text box form by filling in name, email, current address, and permanent address fields, then submitting the form with Bob Dylan's data

Starting URL: https://demoqa.com/text-box

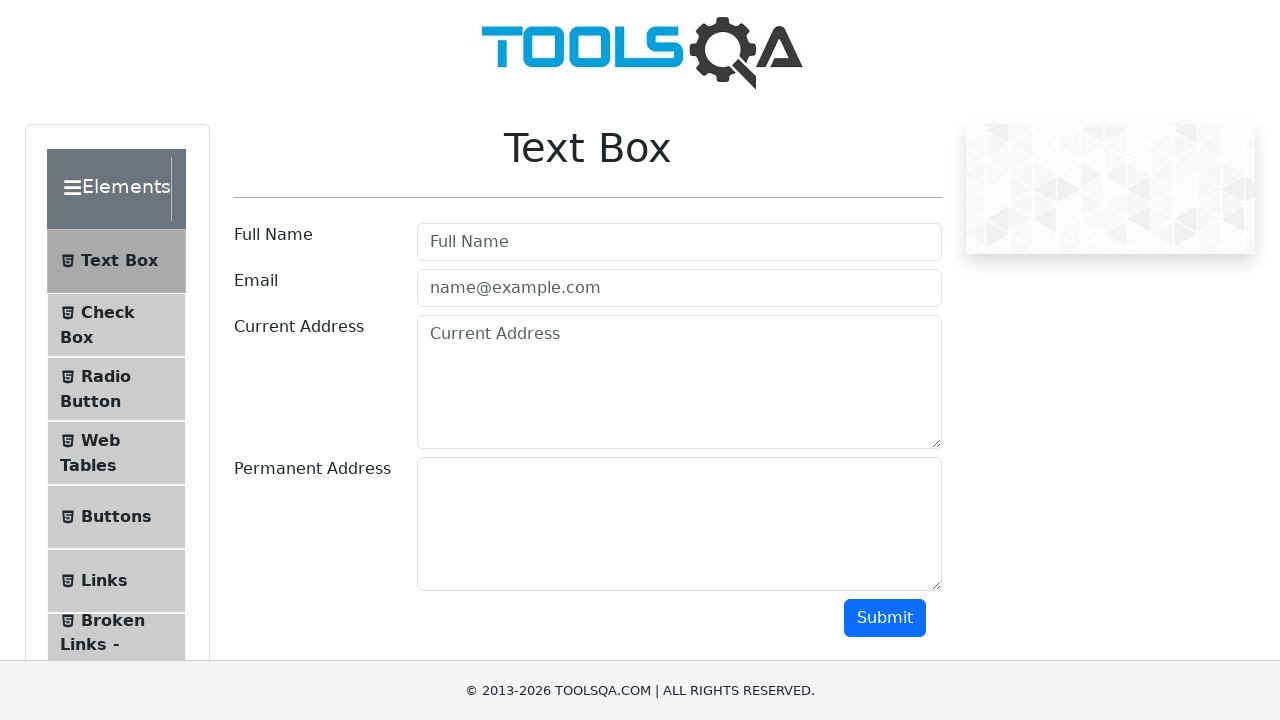

Filled name field with 'Bob Dylan' on #userName
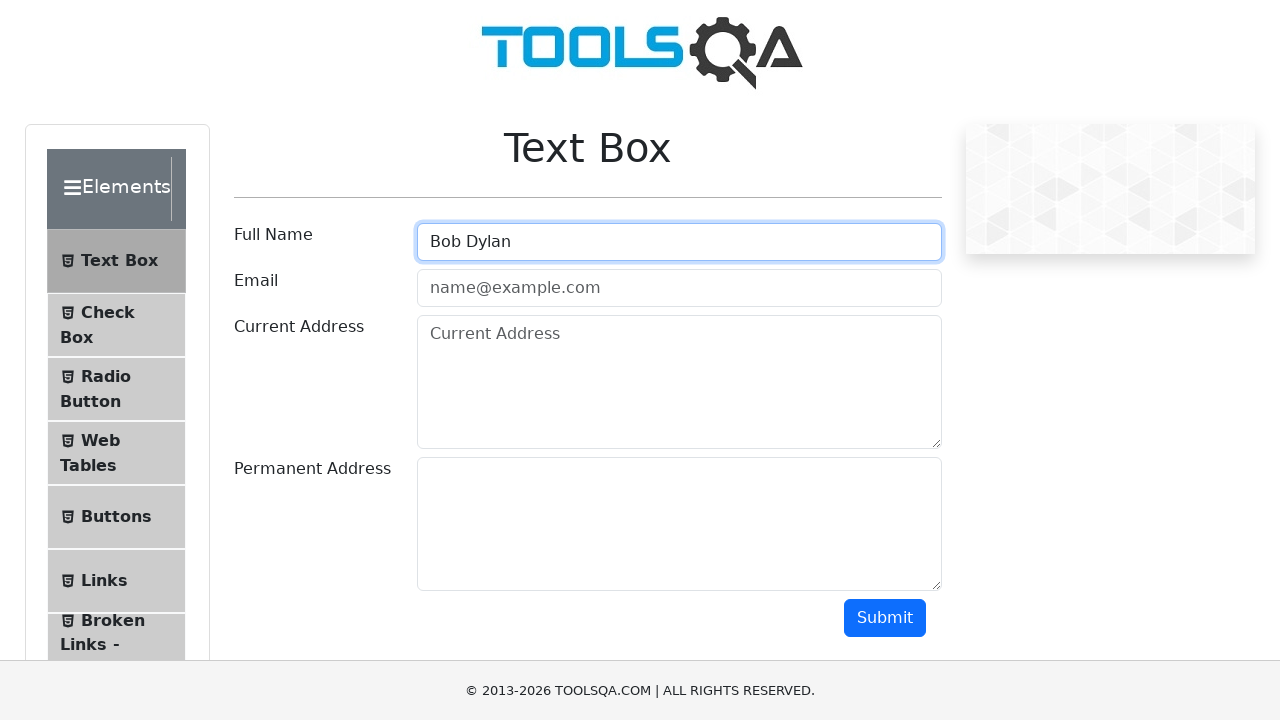

Filled email field with 'bobdylan@example.com' on #userEmail
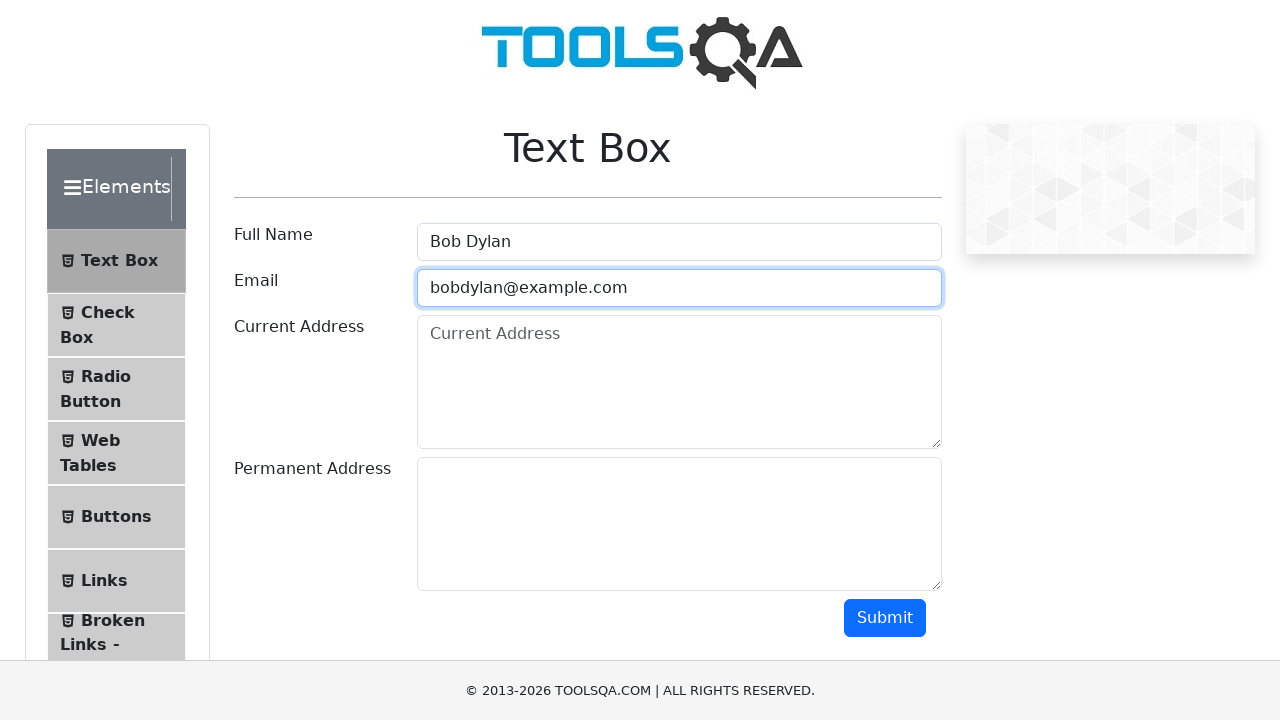

Filled current address field with 'San Francisco' on #currentAddress
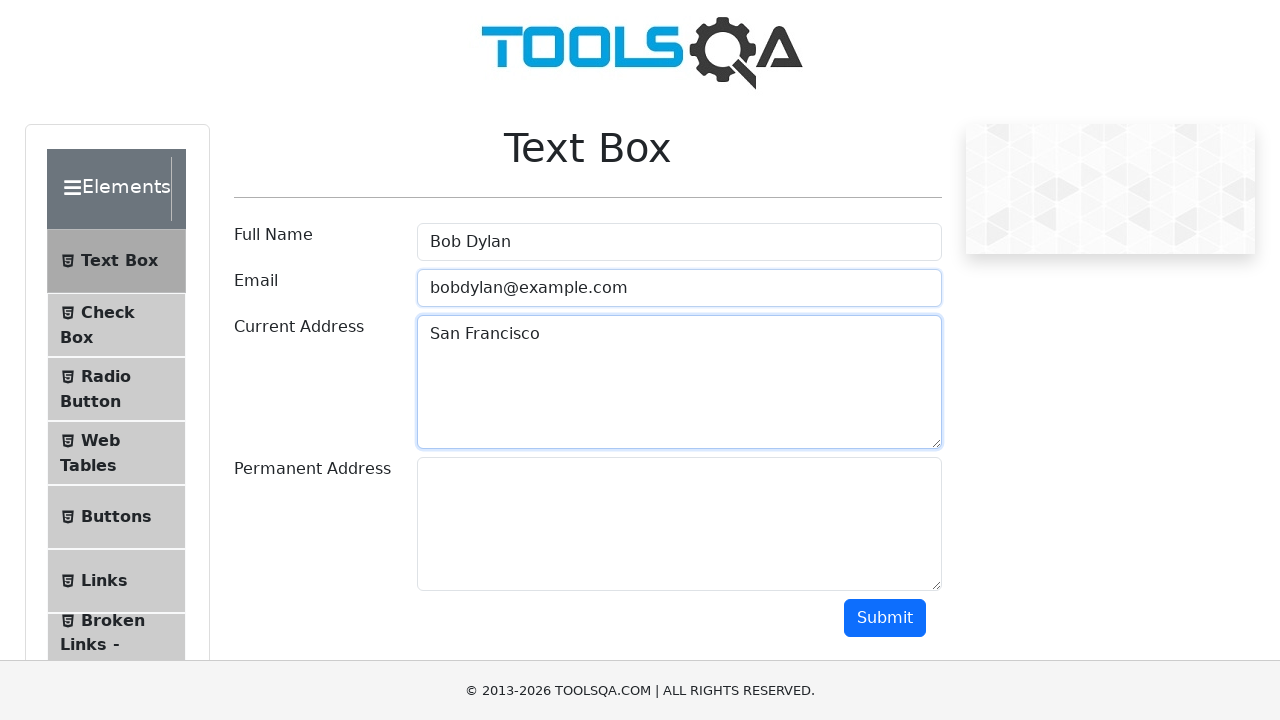

Filled permanent address field with 'San Francisco' on #permanentAddress
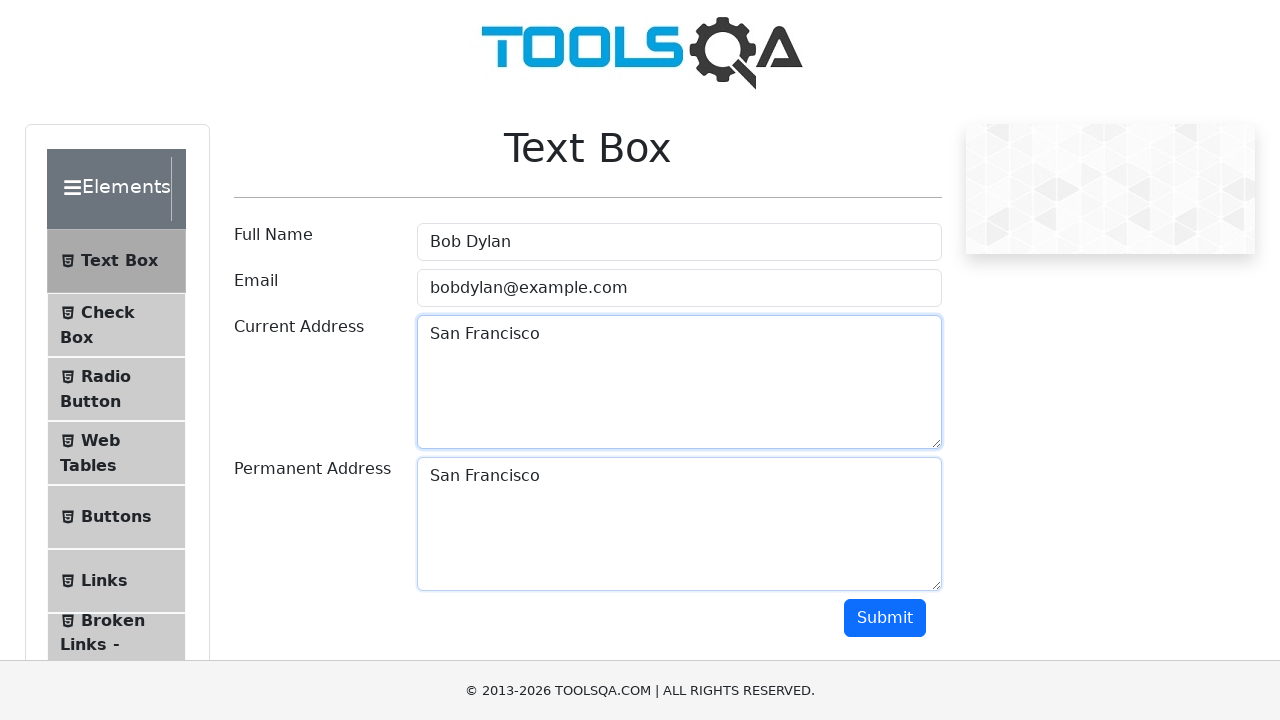

Clicked submit button to submit the form at (885, 618) on #submit
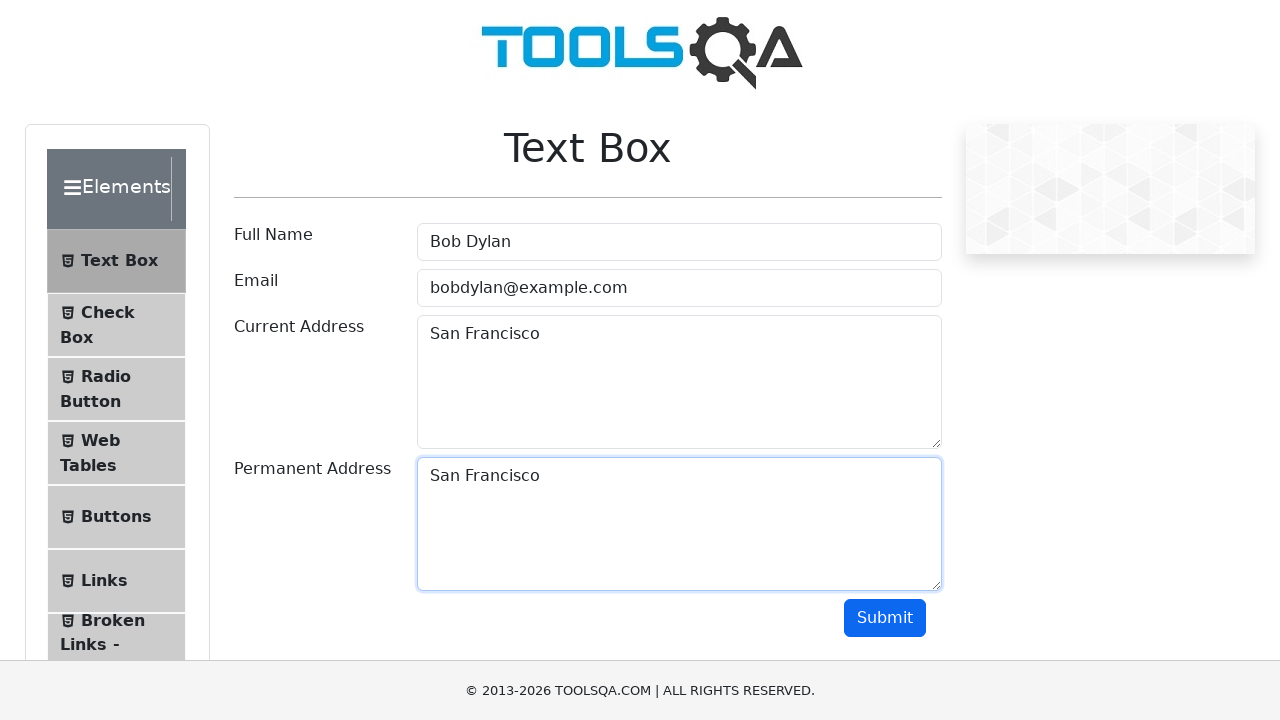

Waited 1500ms for form submission to process
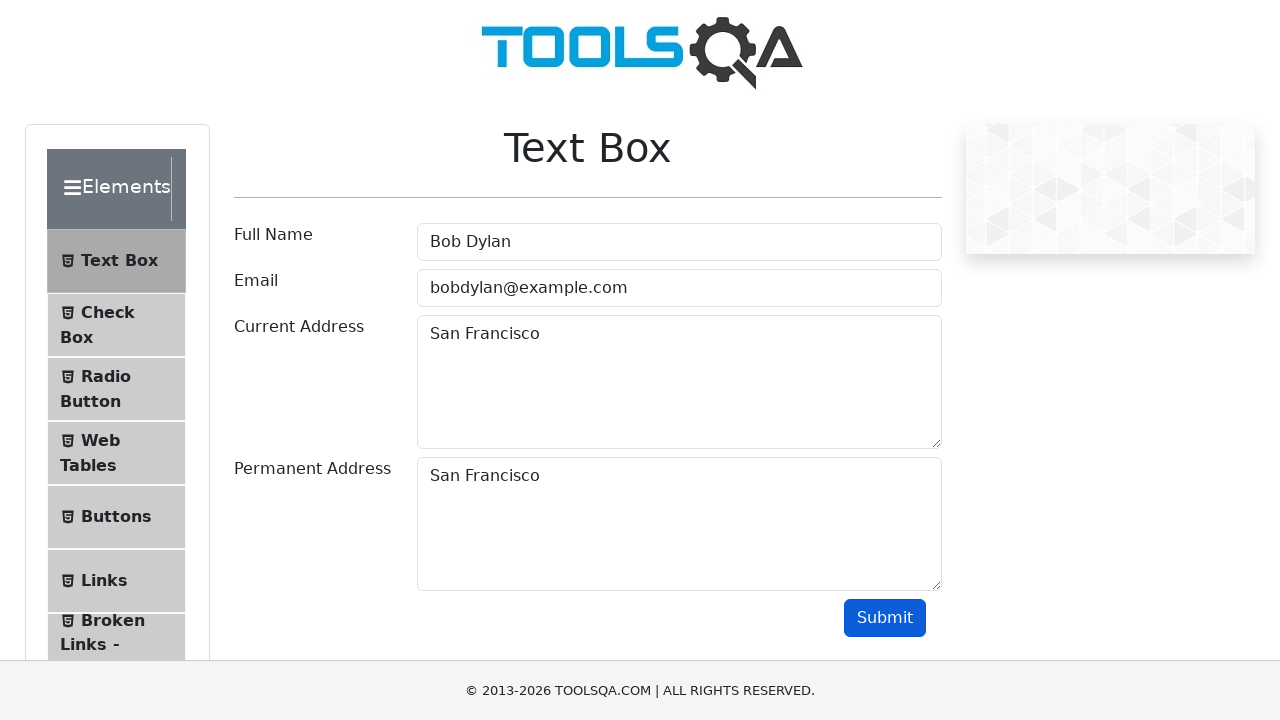

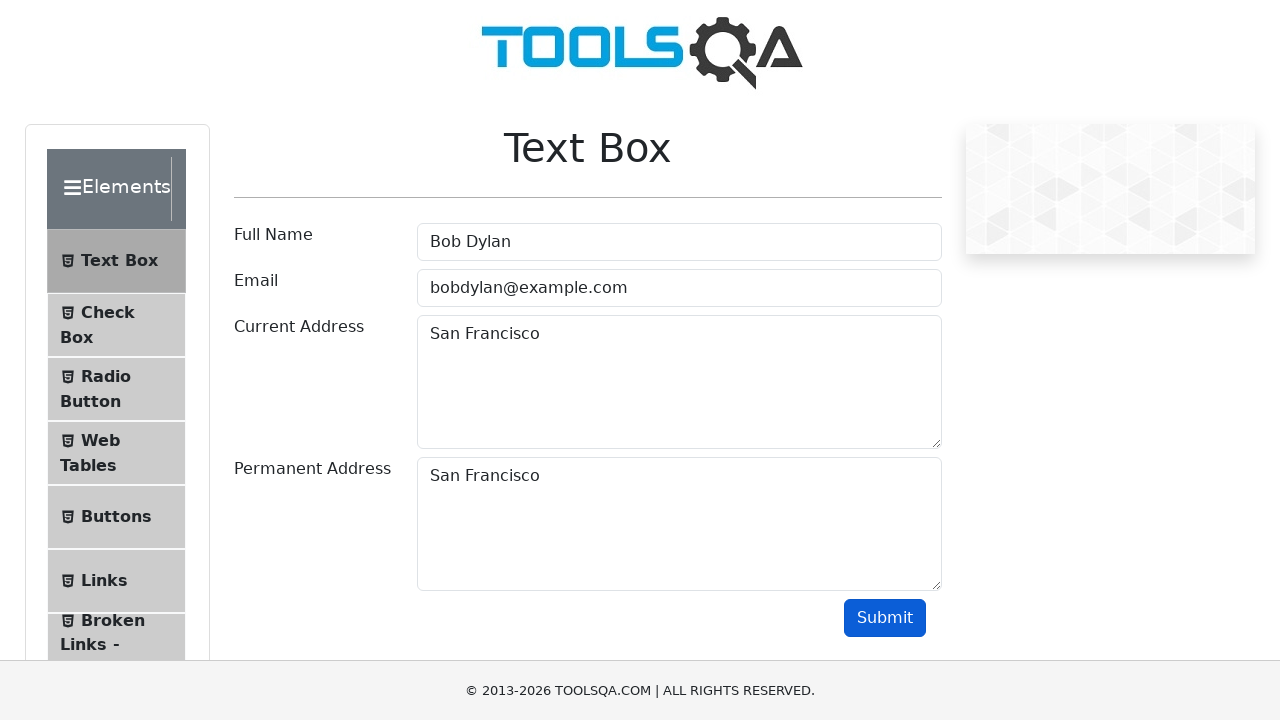